Tests responsive design by setting the viewport to 479px width (mobile breakpoint) and verifying that page content fits within this width without horizontal scrolling.

Starting URL: http://www.gilt.com/sale/men

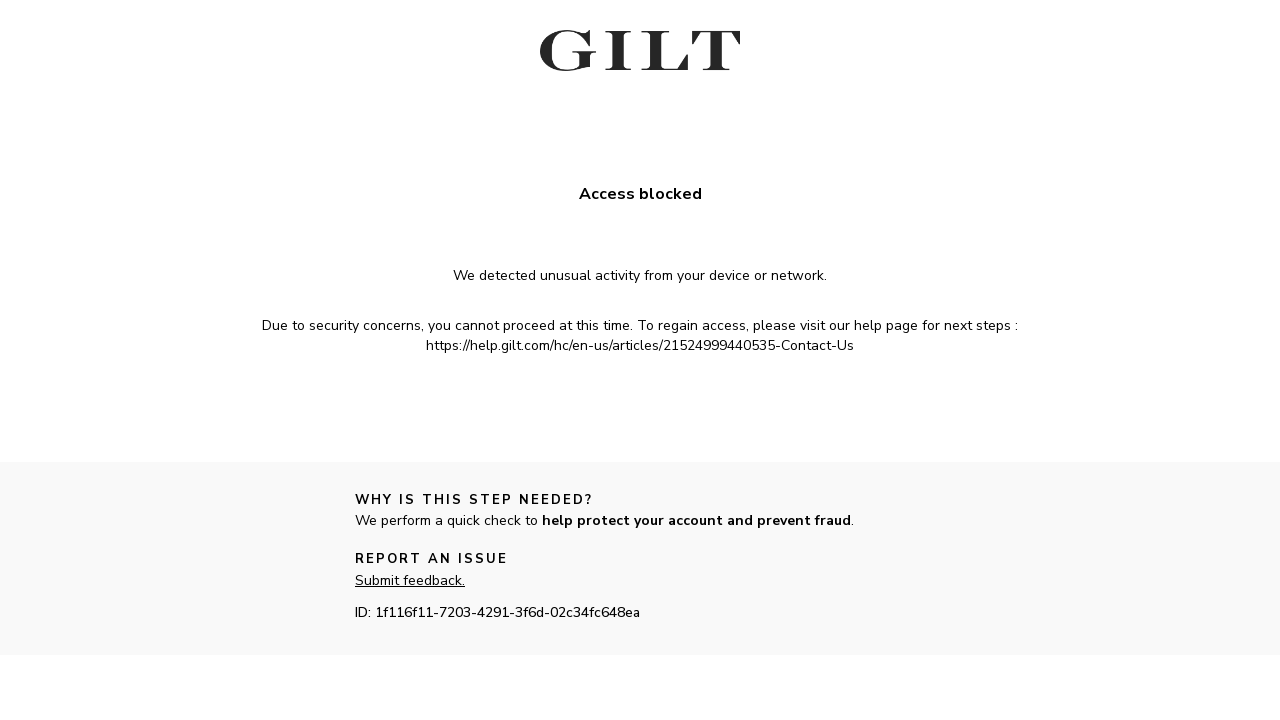

Set viewport to 479px width (mobile breakpoint) and 800px height
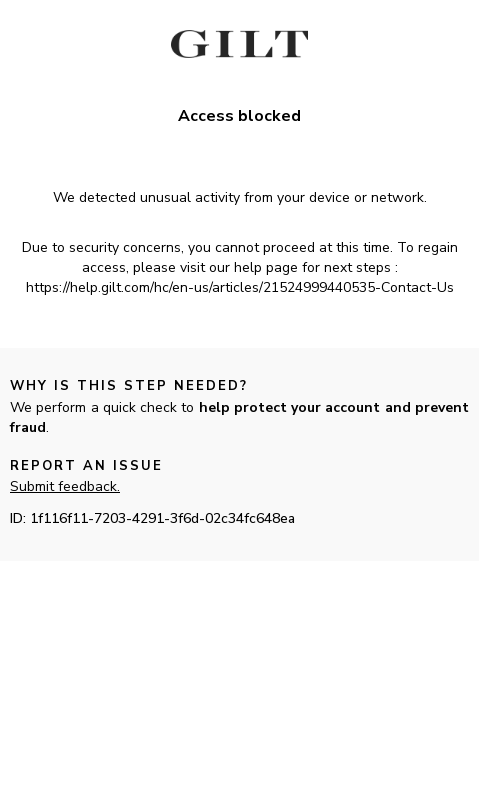

Reloaded page to ensure proper responsive rendering at 479px viewport
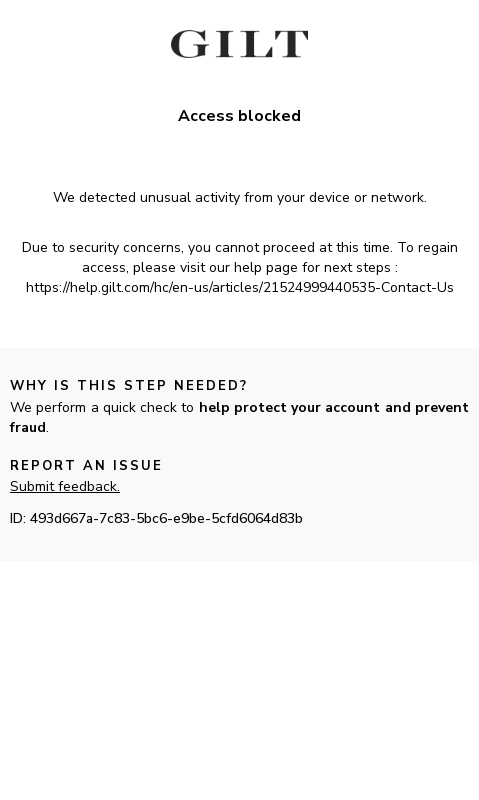

Page fully loaded (networkidle state reached)
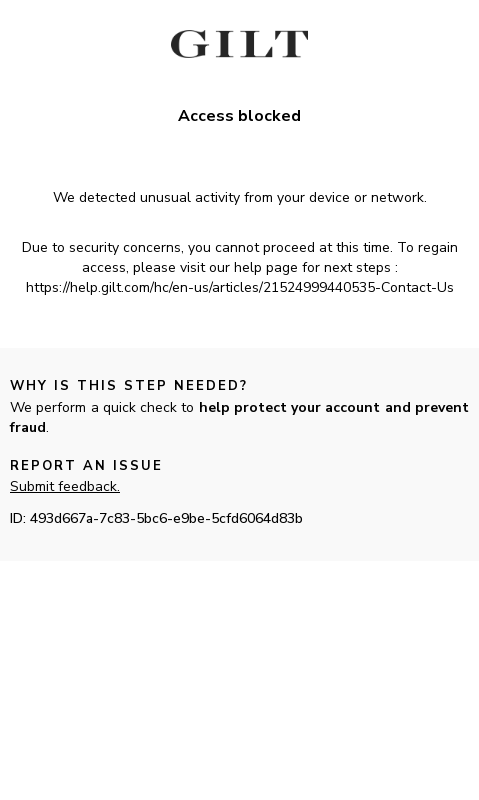

Retrieved actual page width: 479px
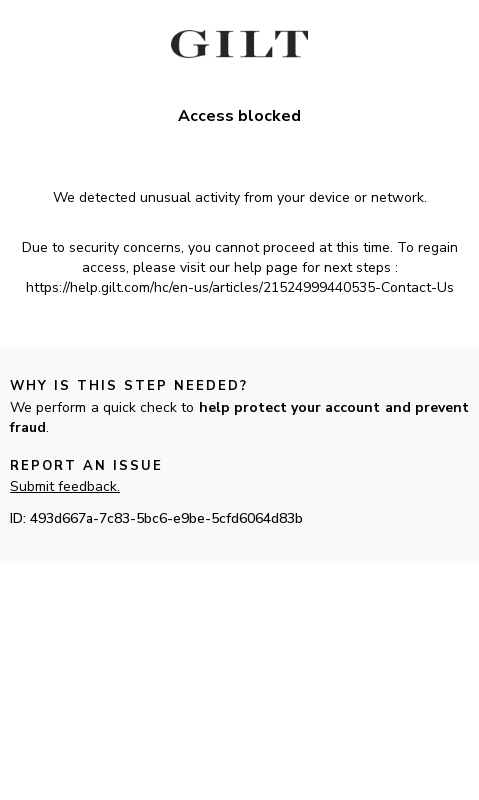

Assertion passed: page content fits within 479px viewport without horizontal scrolling
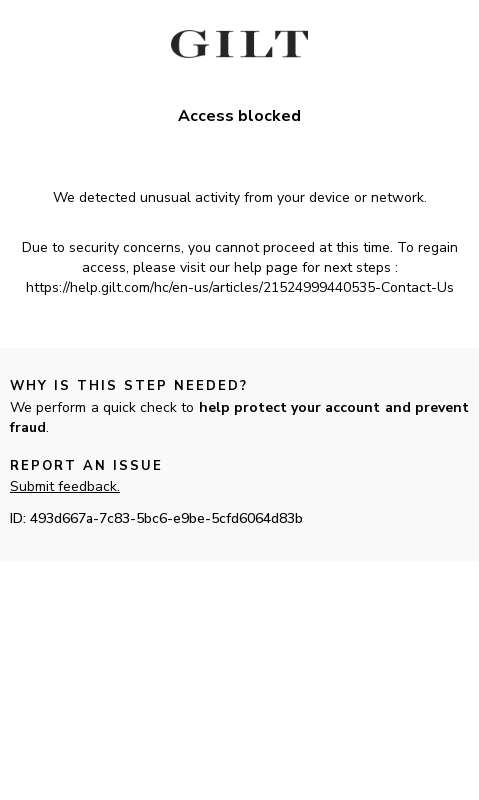

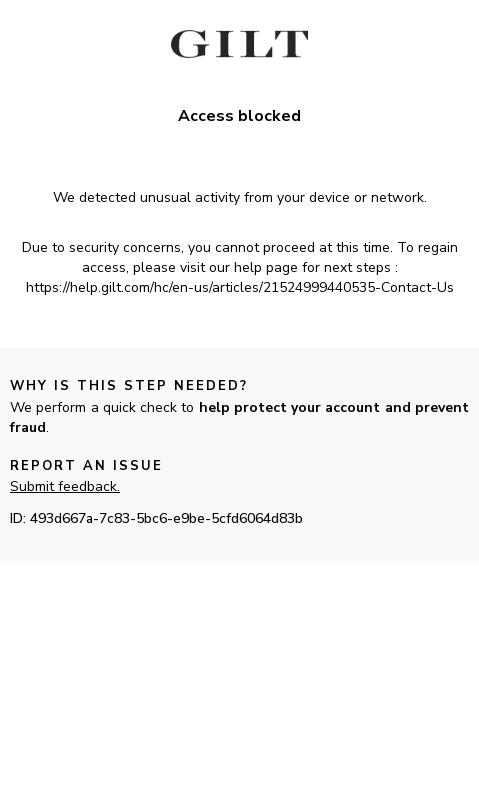